Tests Base64 decoding functionality by entering an encoded string and verifying the decoded output.

Starting URL: https://string-converter.dev.devtools.site

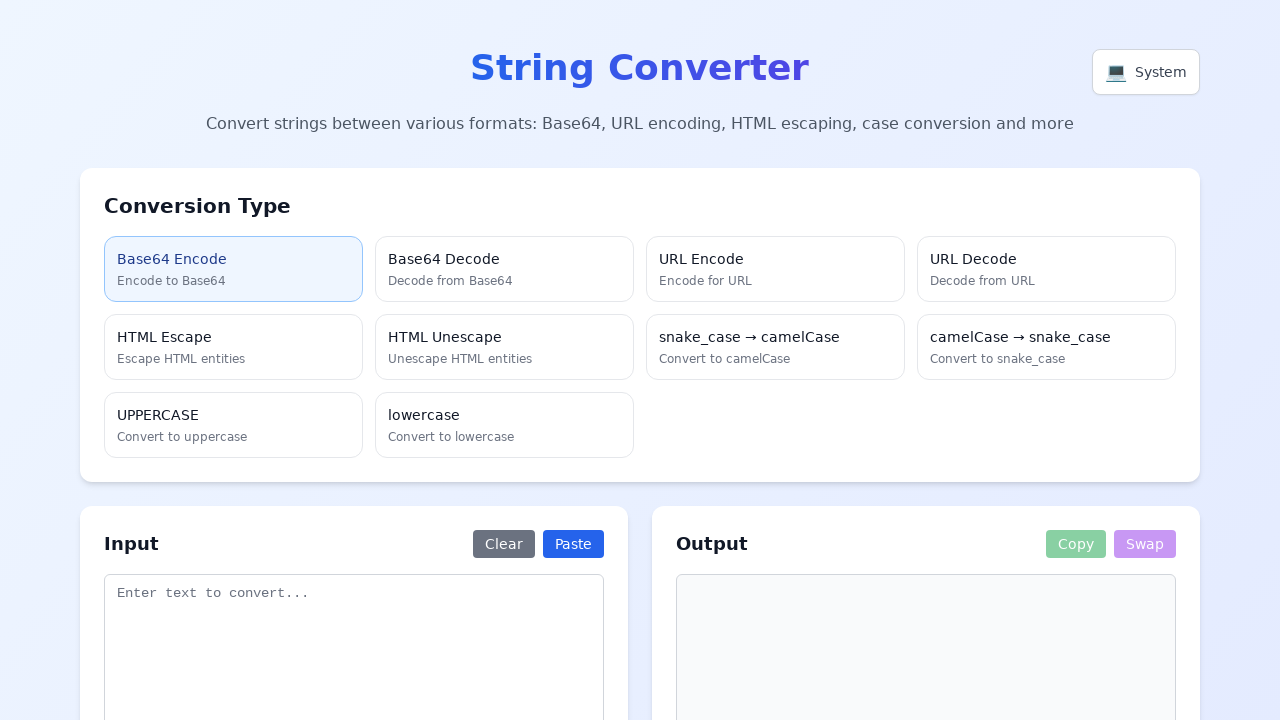

Waited for SPA to load
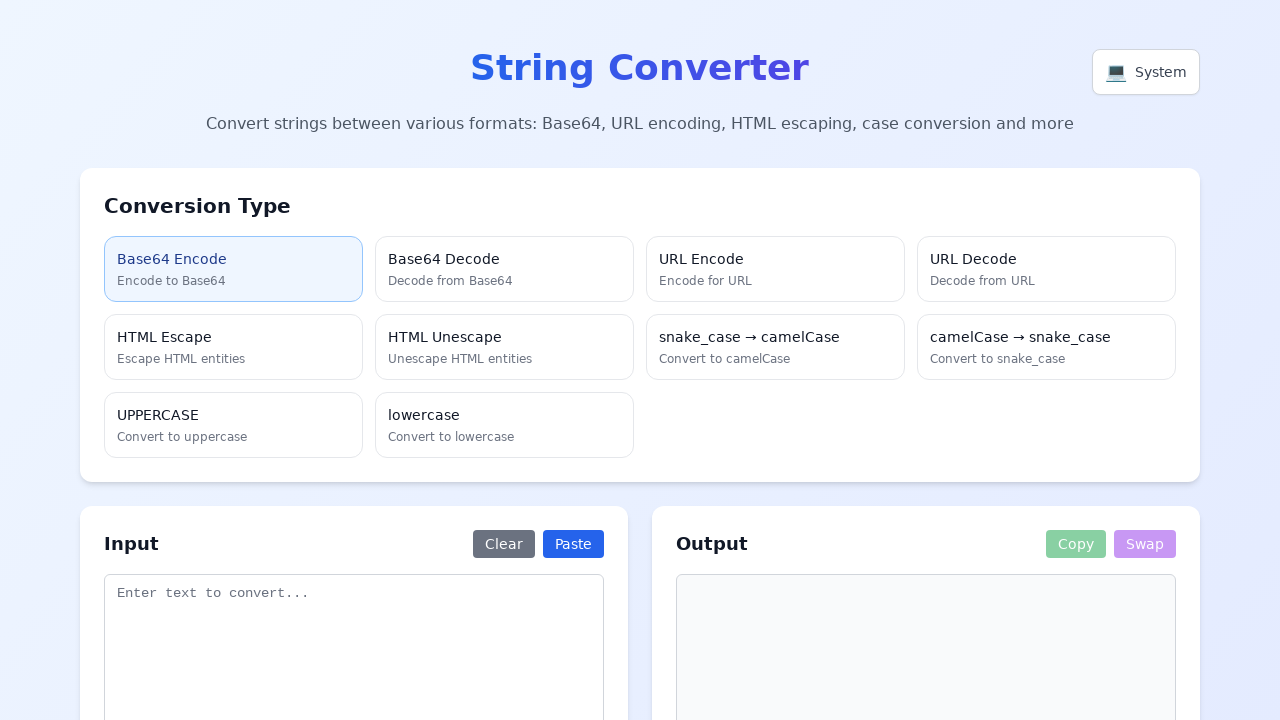

Clicked on Base64 Decode option at (504, 259) on text=Base64 Decode
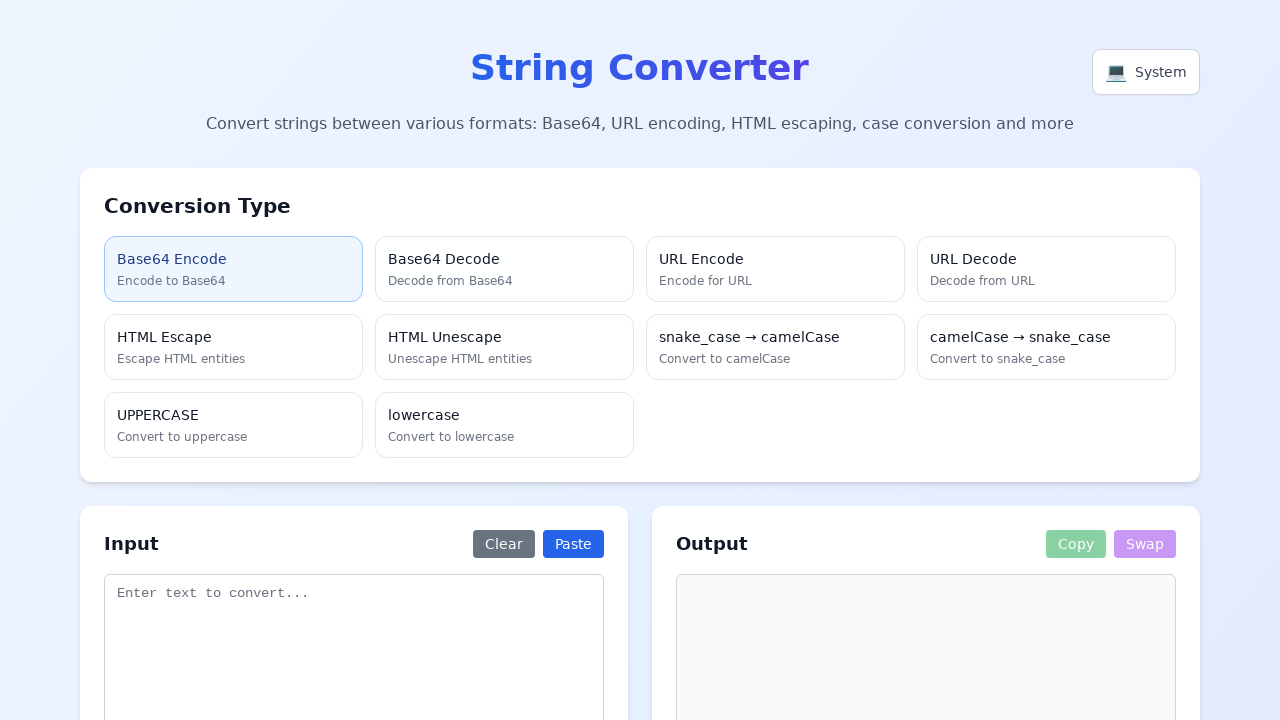

Entered Base64 encoded string 'SGVsbG8gV29ybGQ=' in input textarea on textarea[placeholder*="Enter text to convert"]
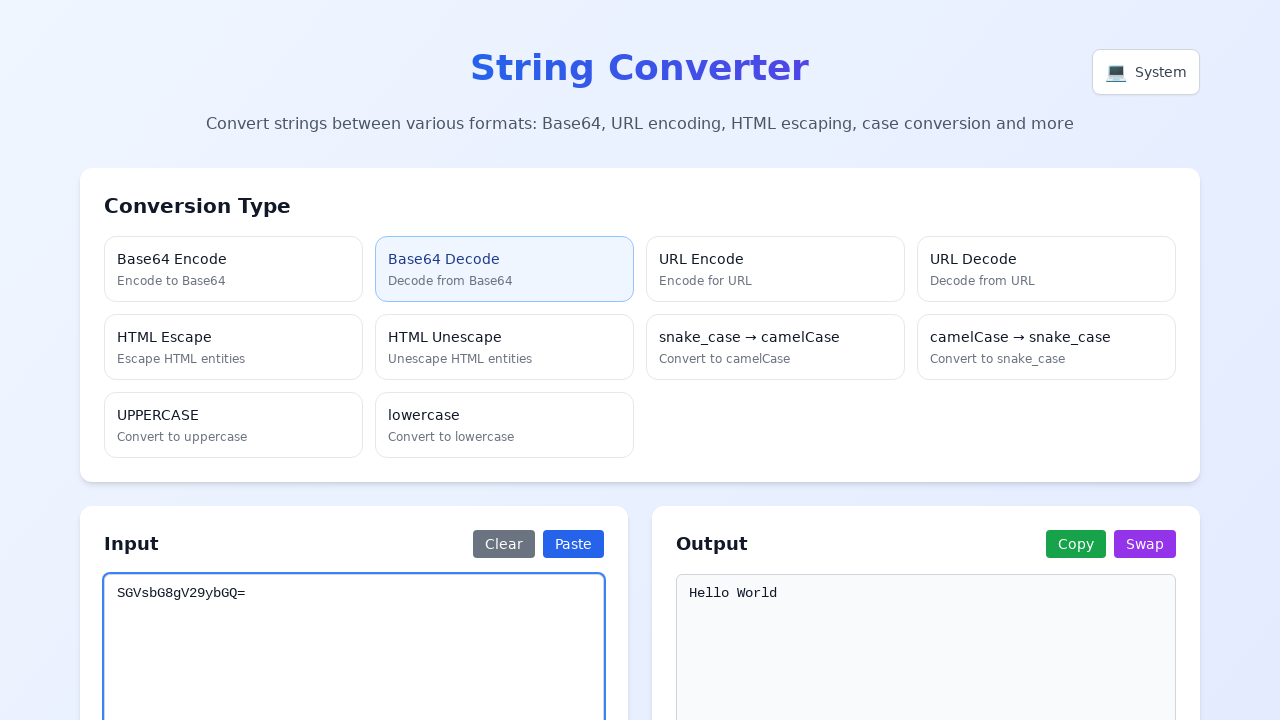

Waited for auto-conversion to complete
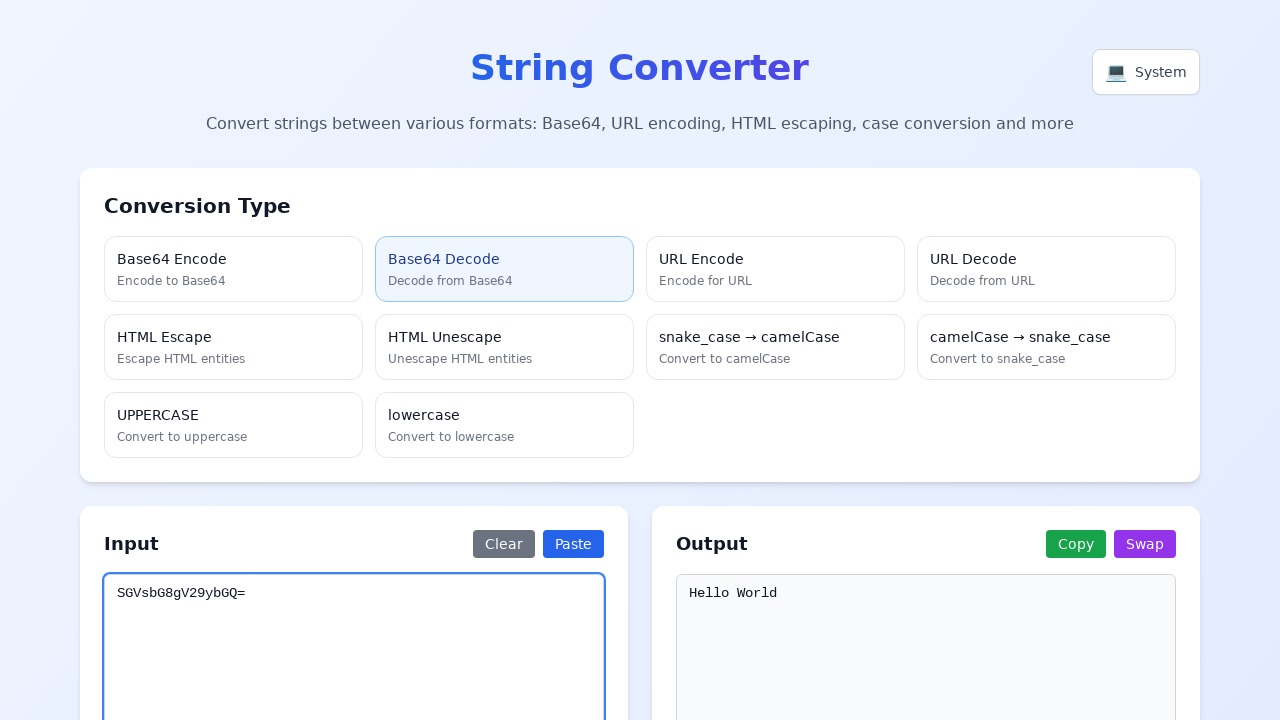

Located output textarea
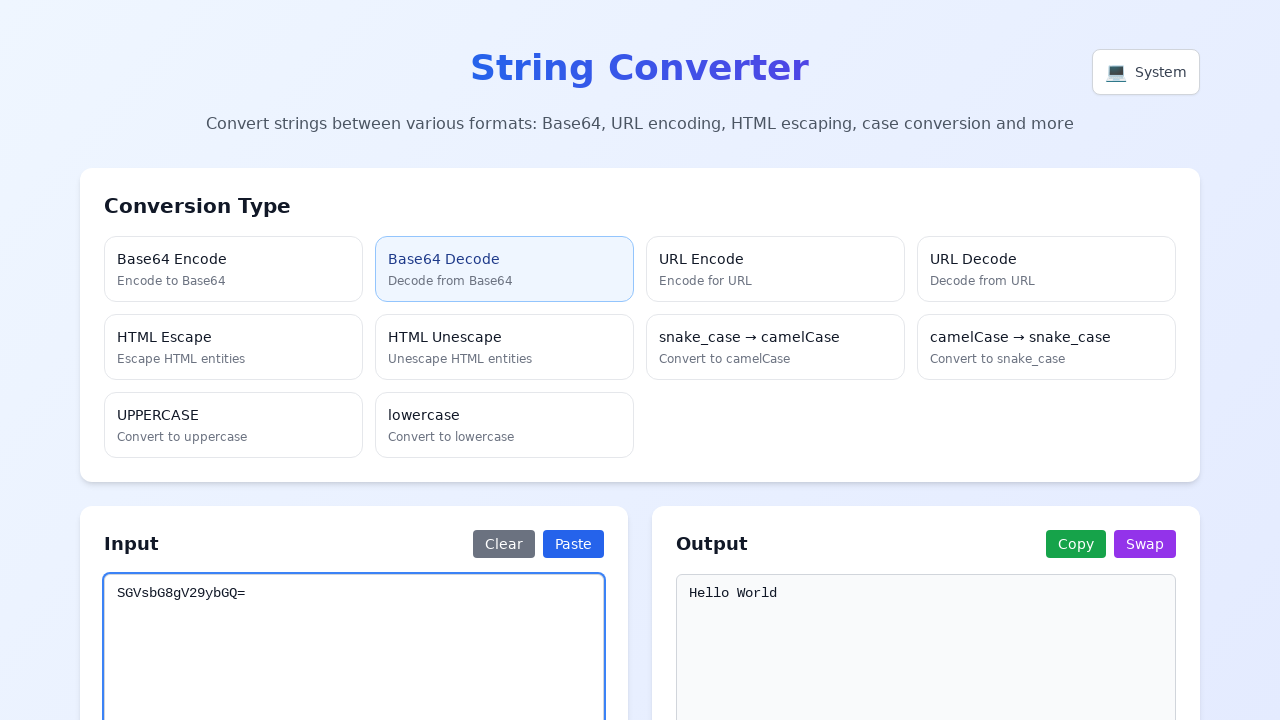

Retrieved decoded output value
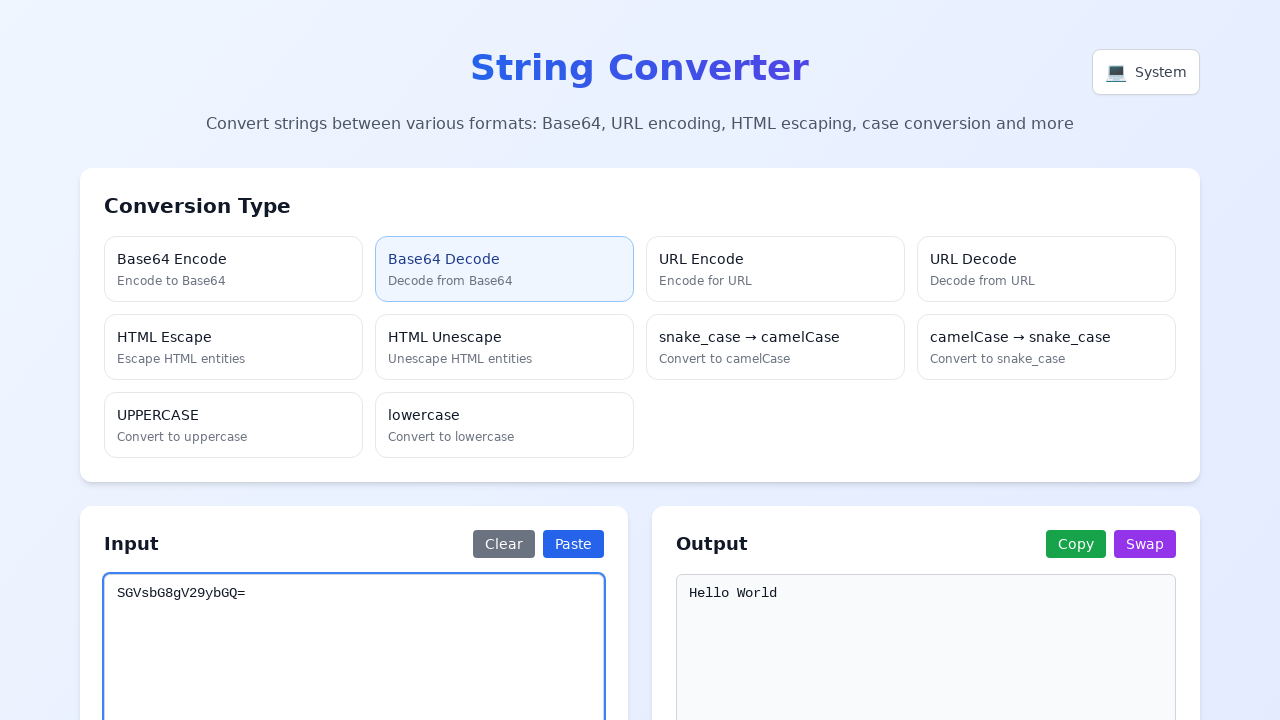

Verified decoded output matches expected value 'Hello World'
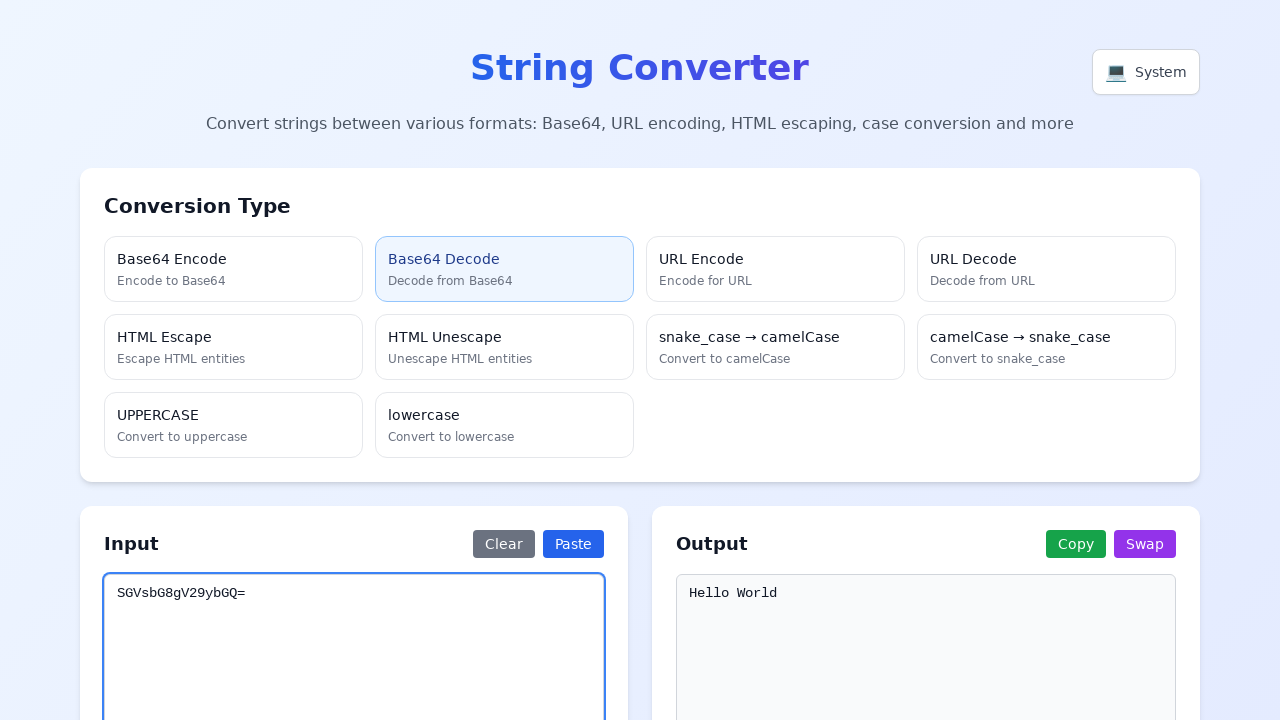

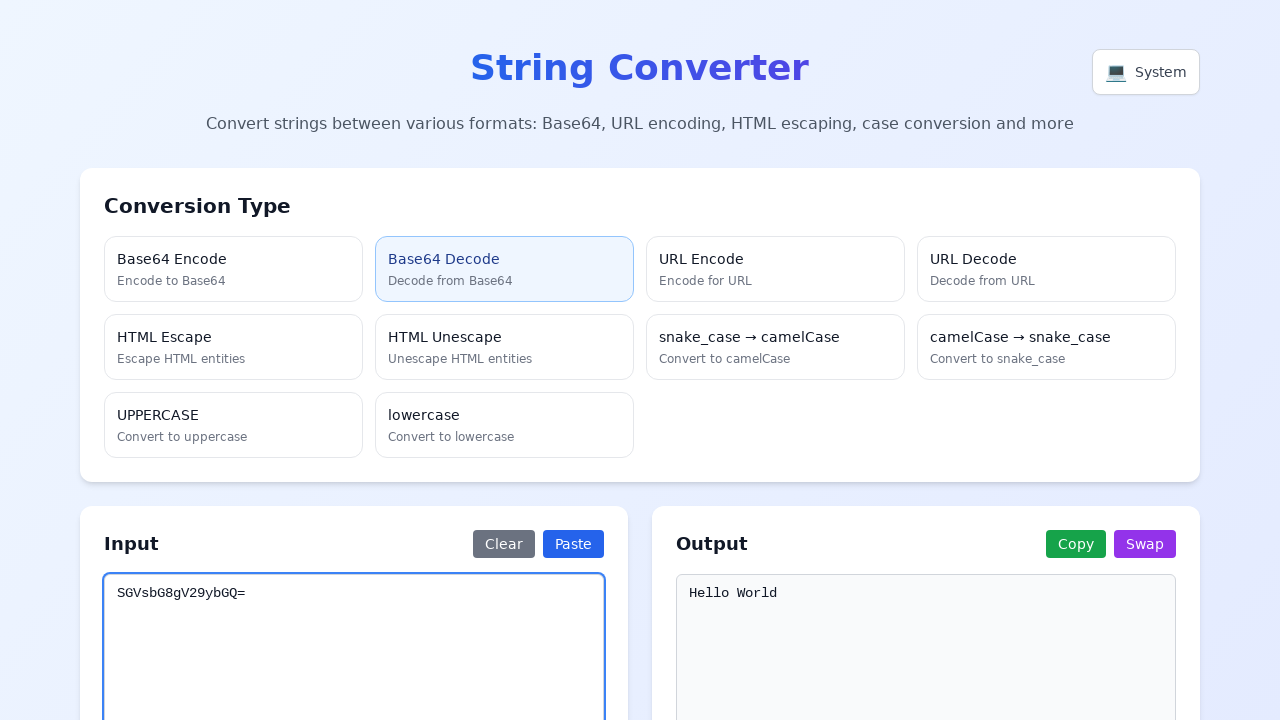